Tests navigation to the Selenide GitHub repository's Wiki page, verifies that "Soft assertions" content is present, clicks on the Soft assertions link, and verifies JUnit5 extension code is displayed.

Starting URL: https://github.com/selenide/selenide

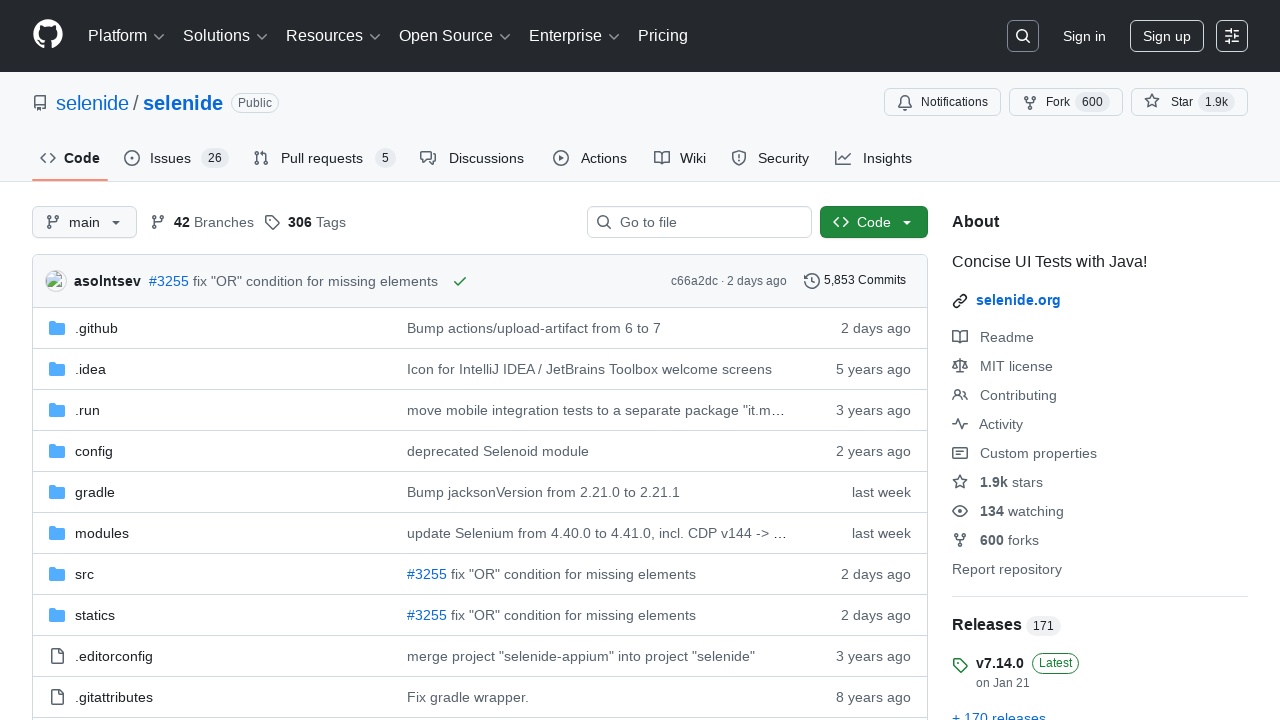

Clicked on Wiki tab to navigate to Wiki page at (680, 158) on #wiki-tab
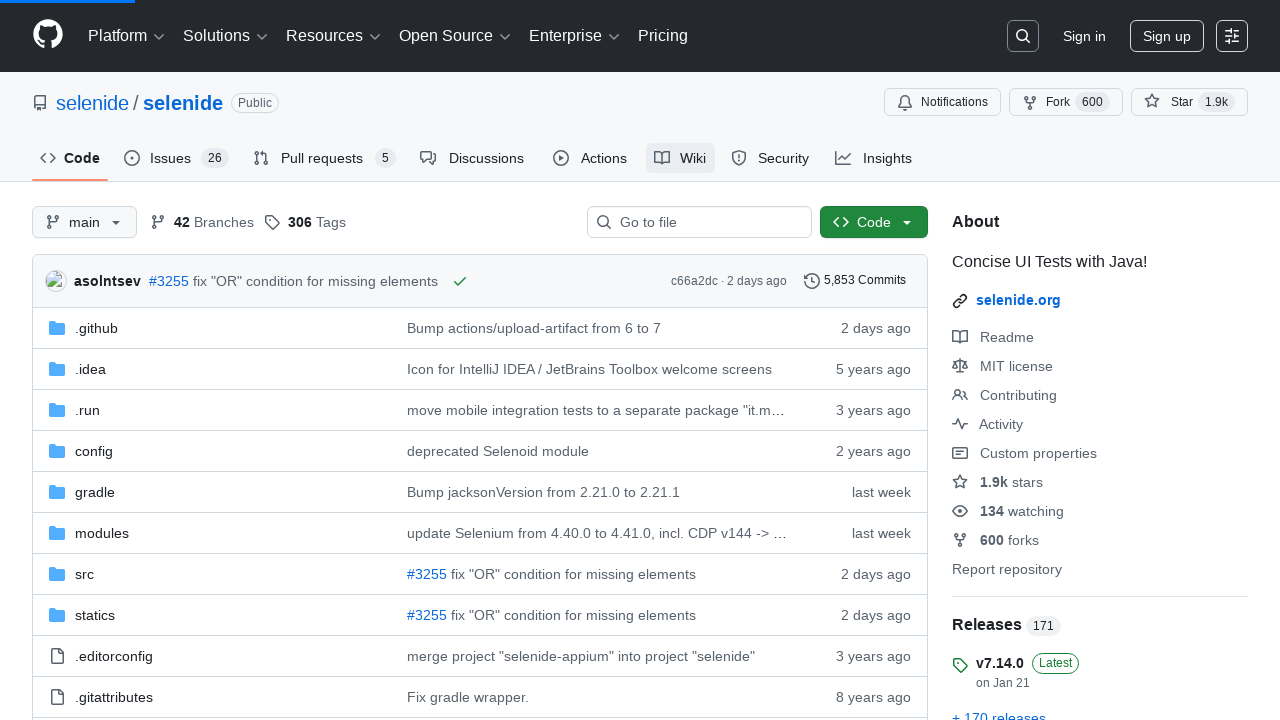

Wiki body section loaded
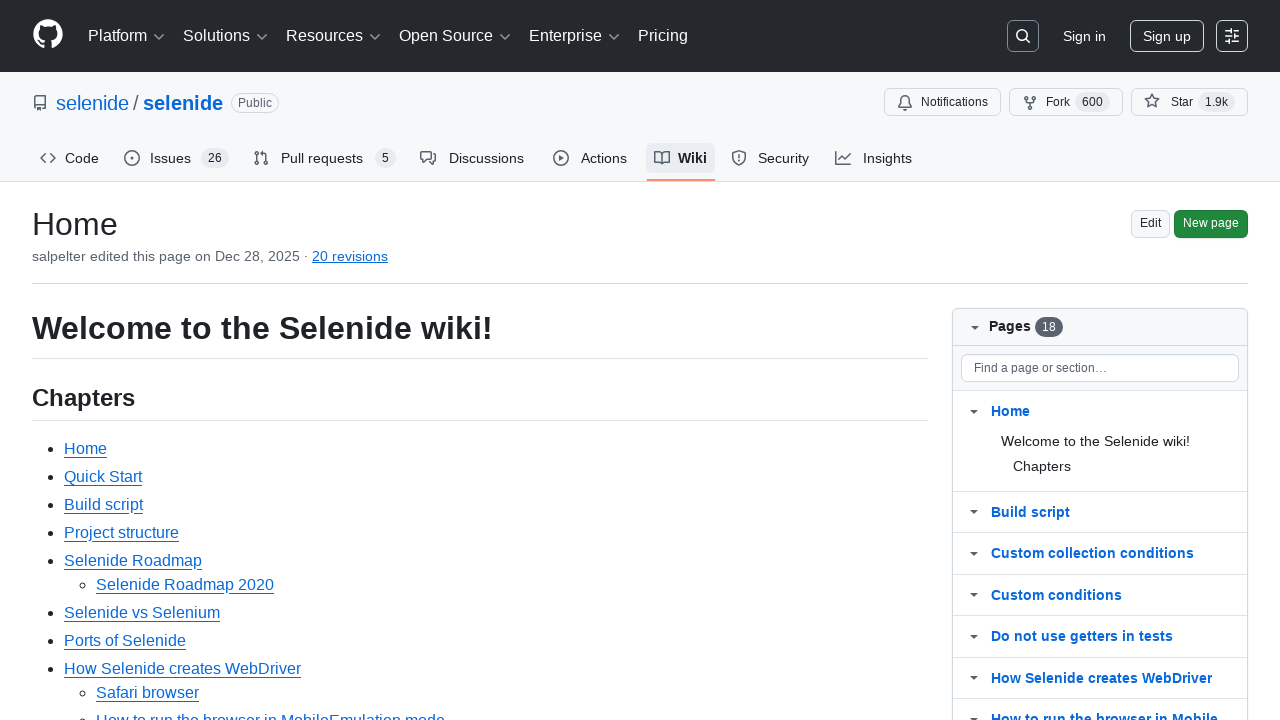

Wiki body became visible
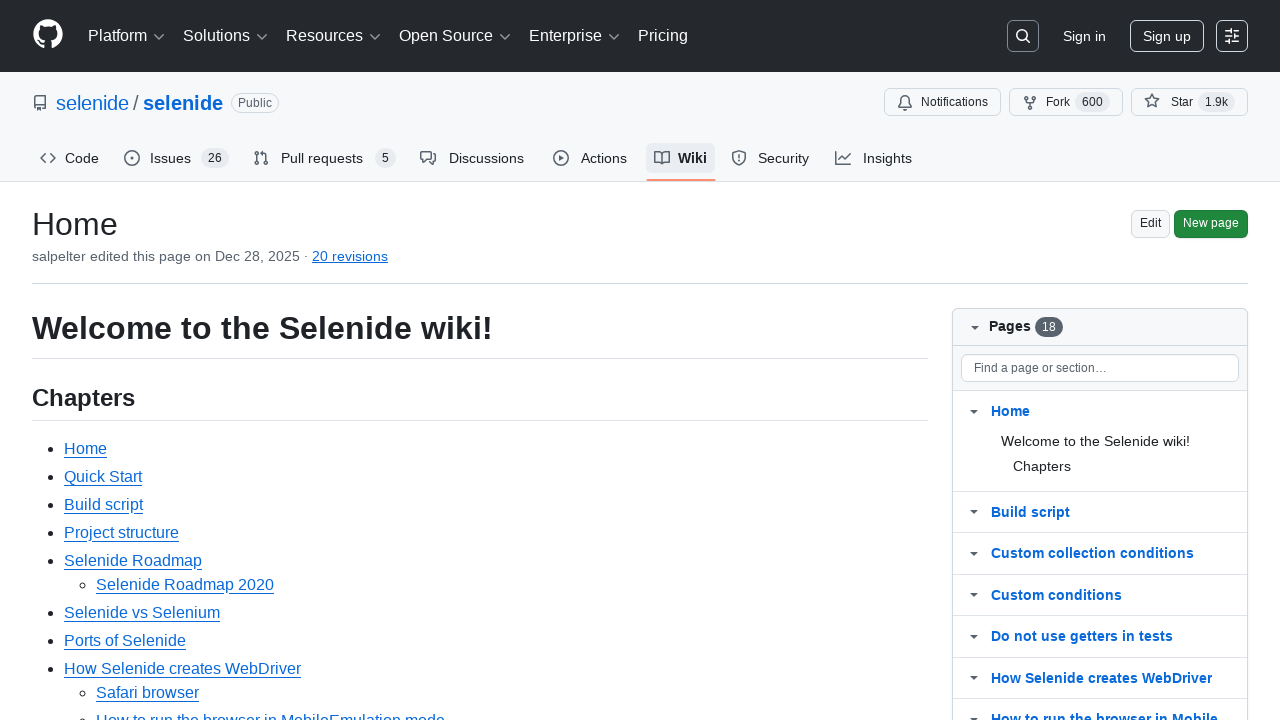

Verified 'Soft assertions' text is present in wiki body
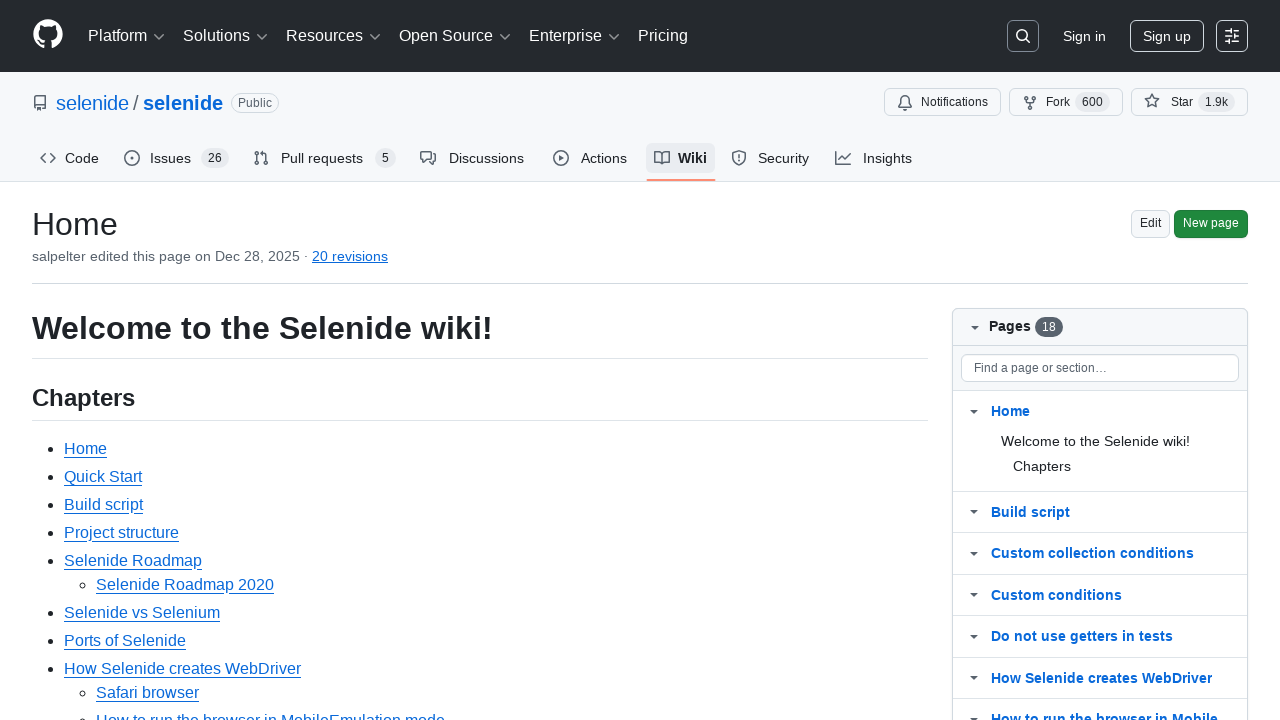

Clicked on 'Soft assertions' link in wiki body at (116, 360) on #wiki-body >> text=Soft assertions
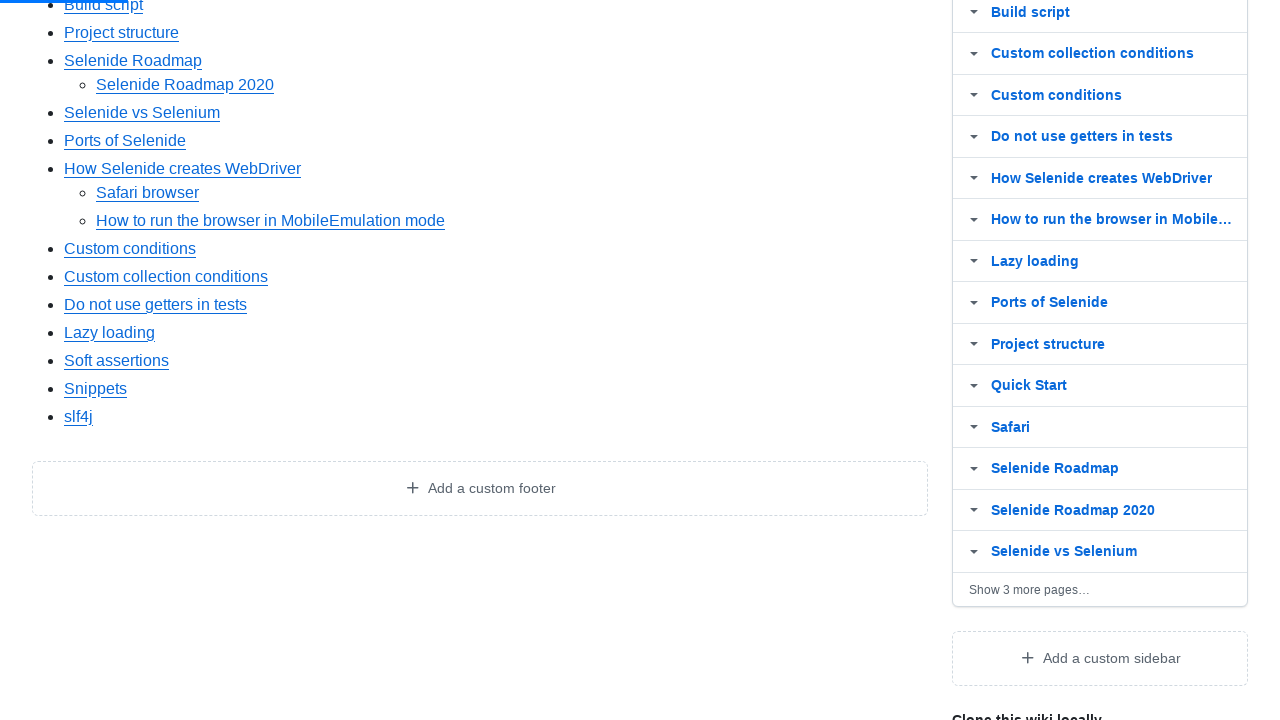

Waited for wiki body to load after clicking Soft assertions link
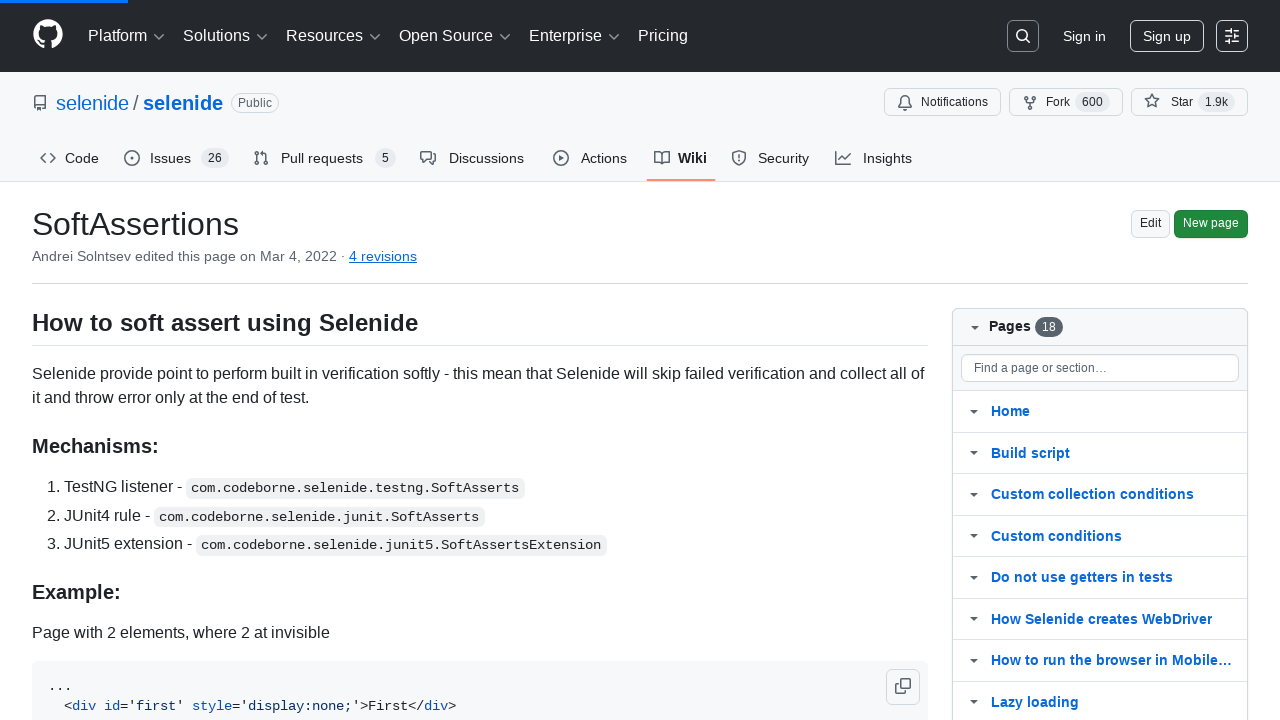

Verified 'JUnit5' text is present in wiki content
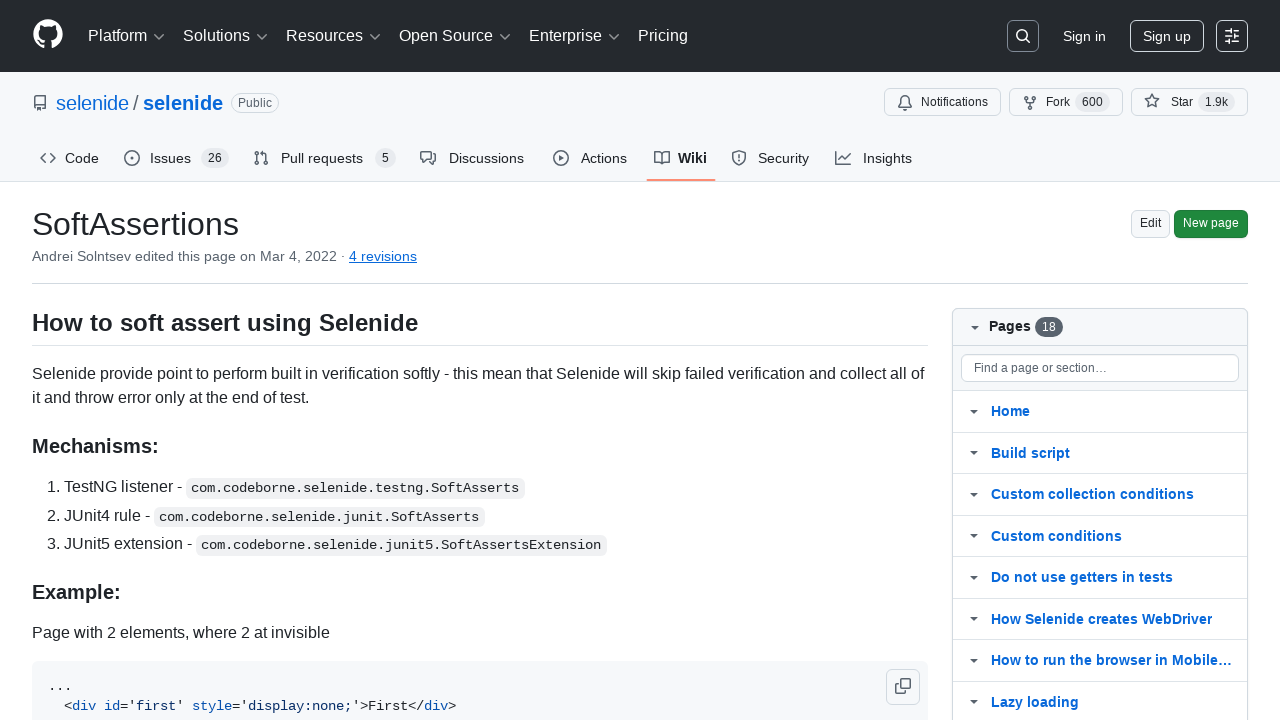

Verified JUnit5 extension code '@ExtendWith({SoftAssertsExtension.class})' is displayed
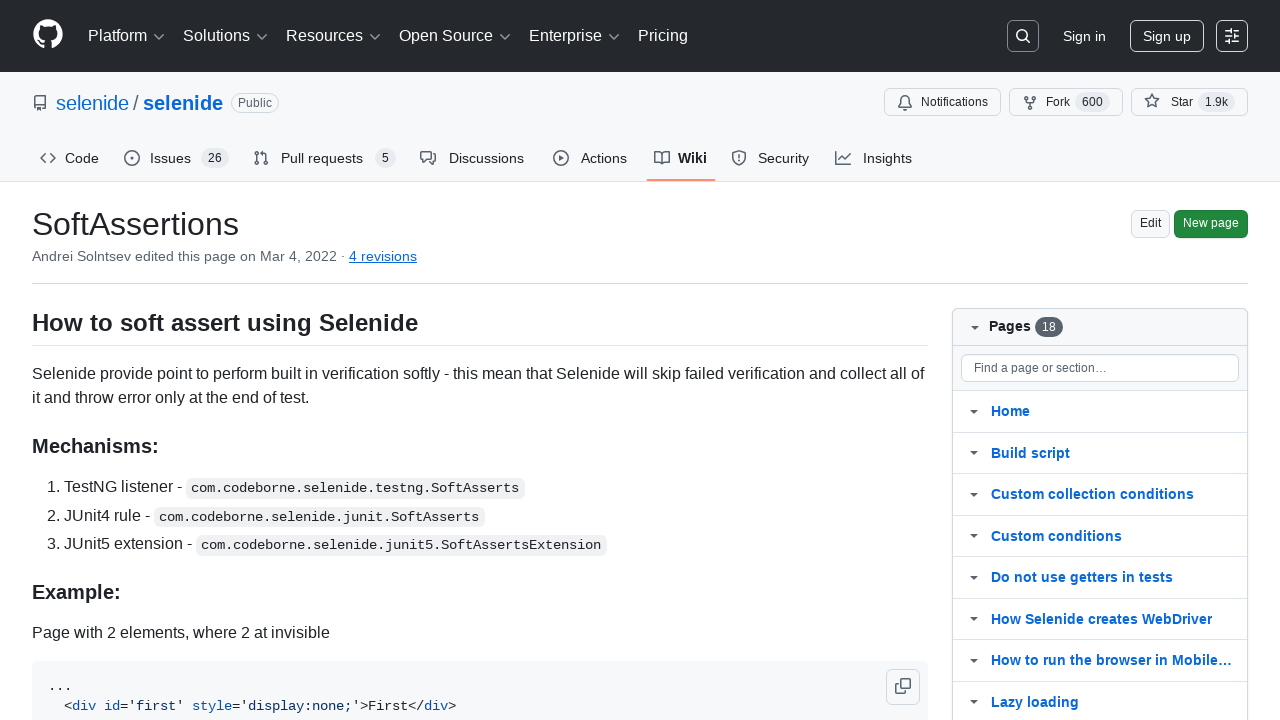

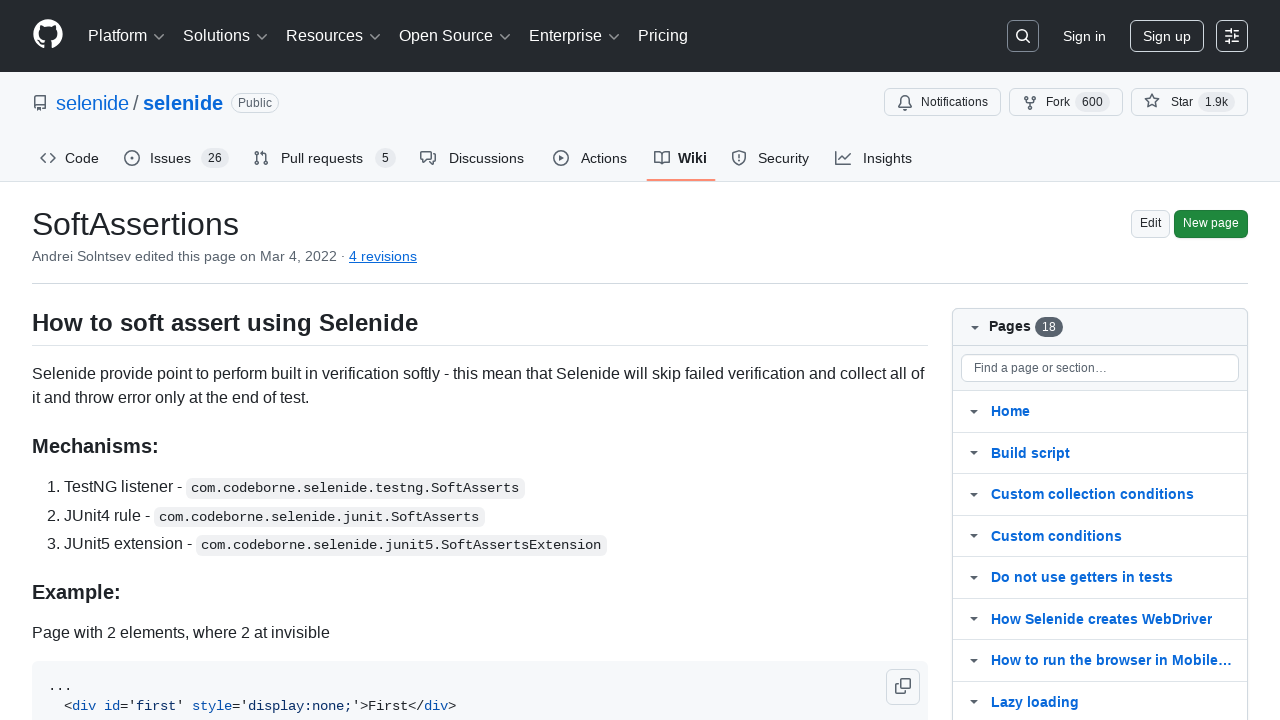